Tests input field functionality by entering text and then clearing it

Starting URL: https://www.qa-practice.com/elements/input/simple

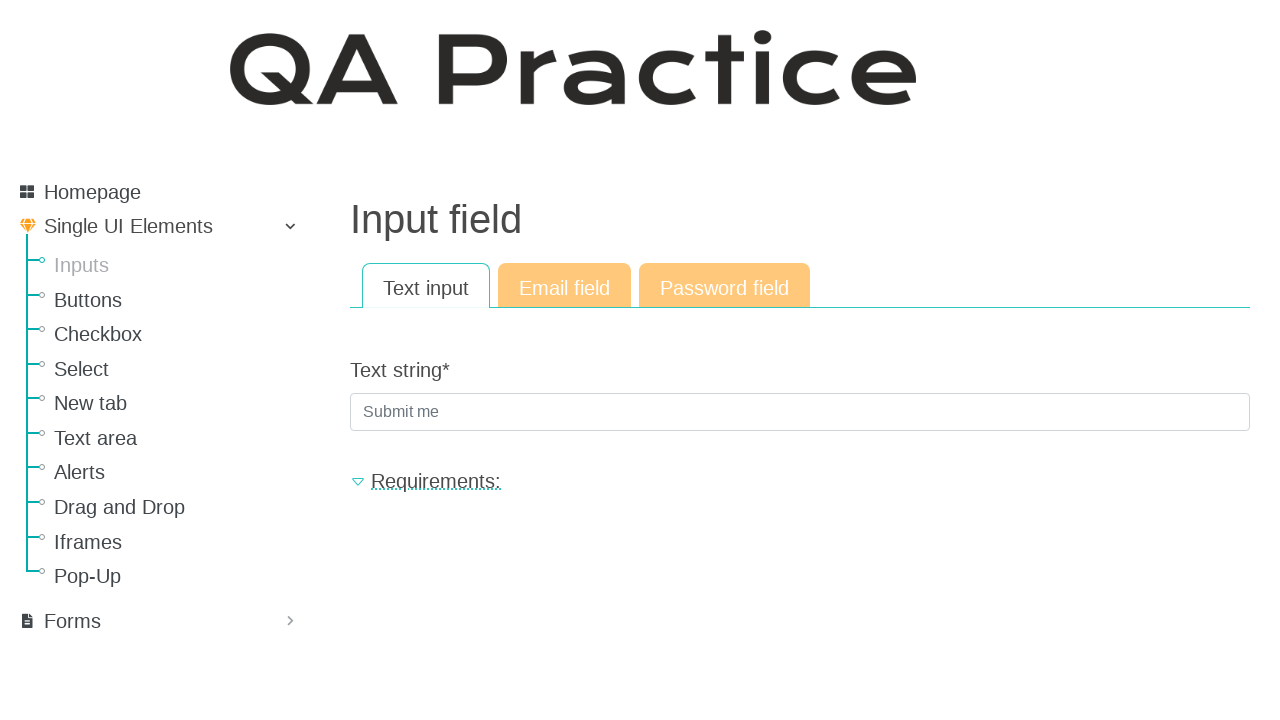

Filled text input field with 'kajshdkjasdkjasdk' on input[name='text_string']
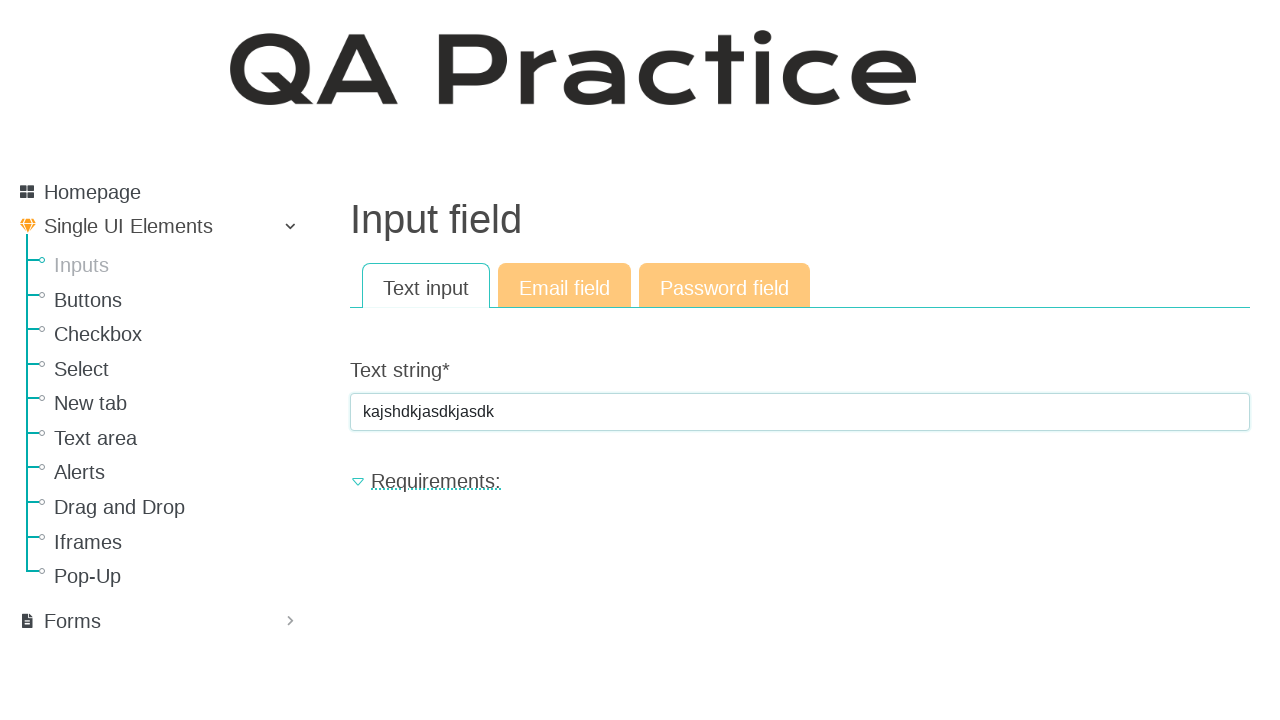

Cleared the text input field on input[name='text_string']
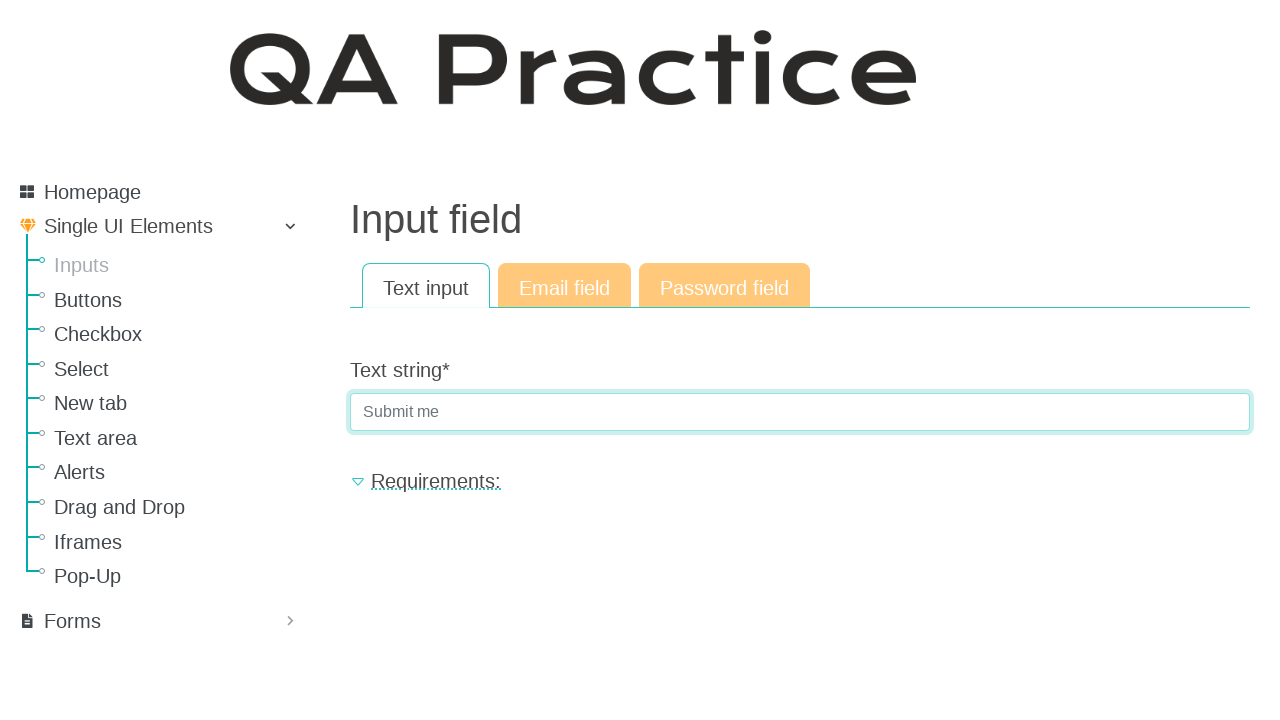

Verified the input field is displayed
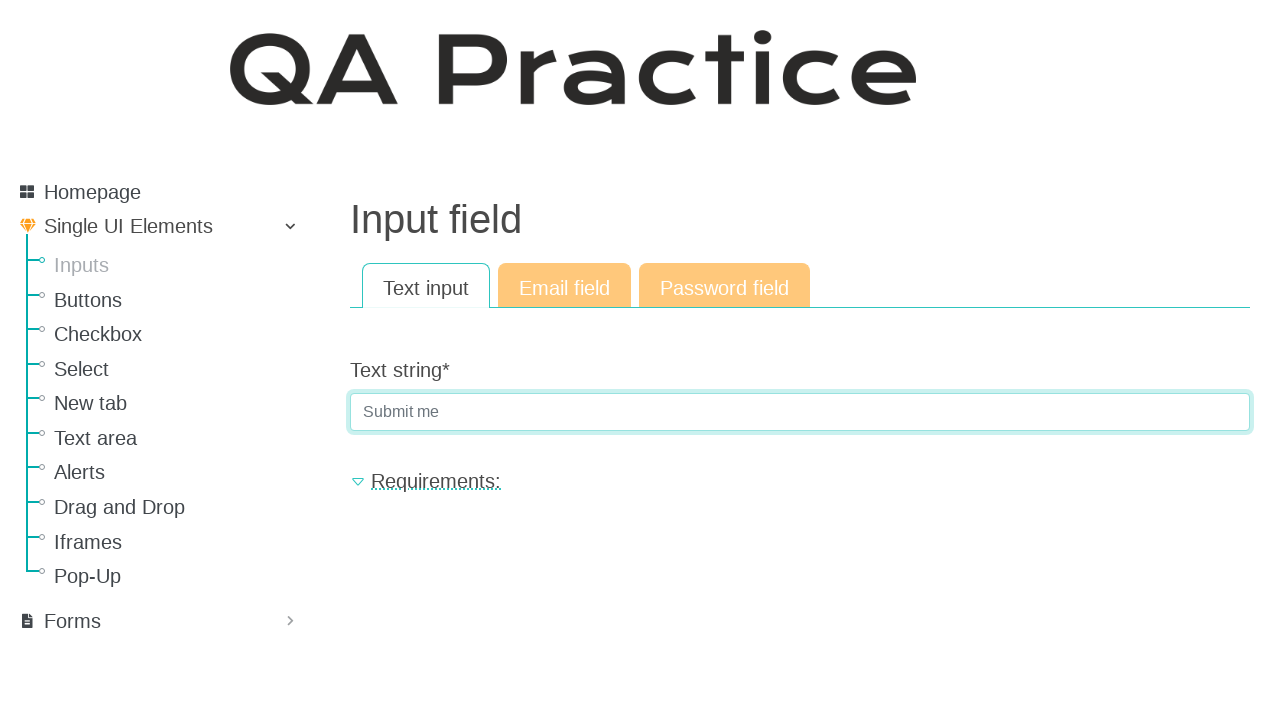

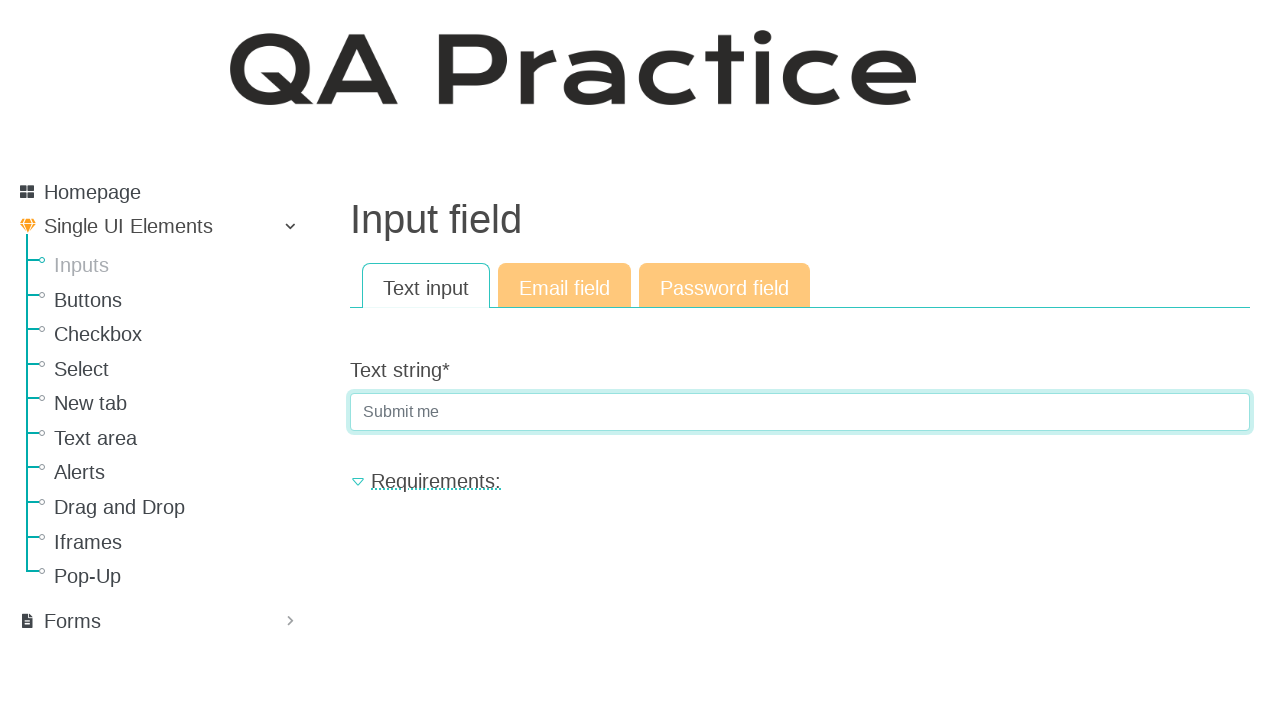